Tests that the news page does not display 404 error or empty content messages

Starting URL: https://egundem.com/haberler

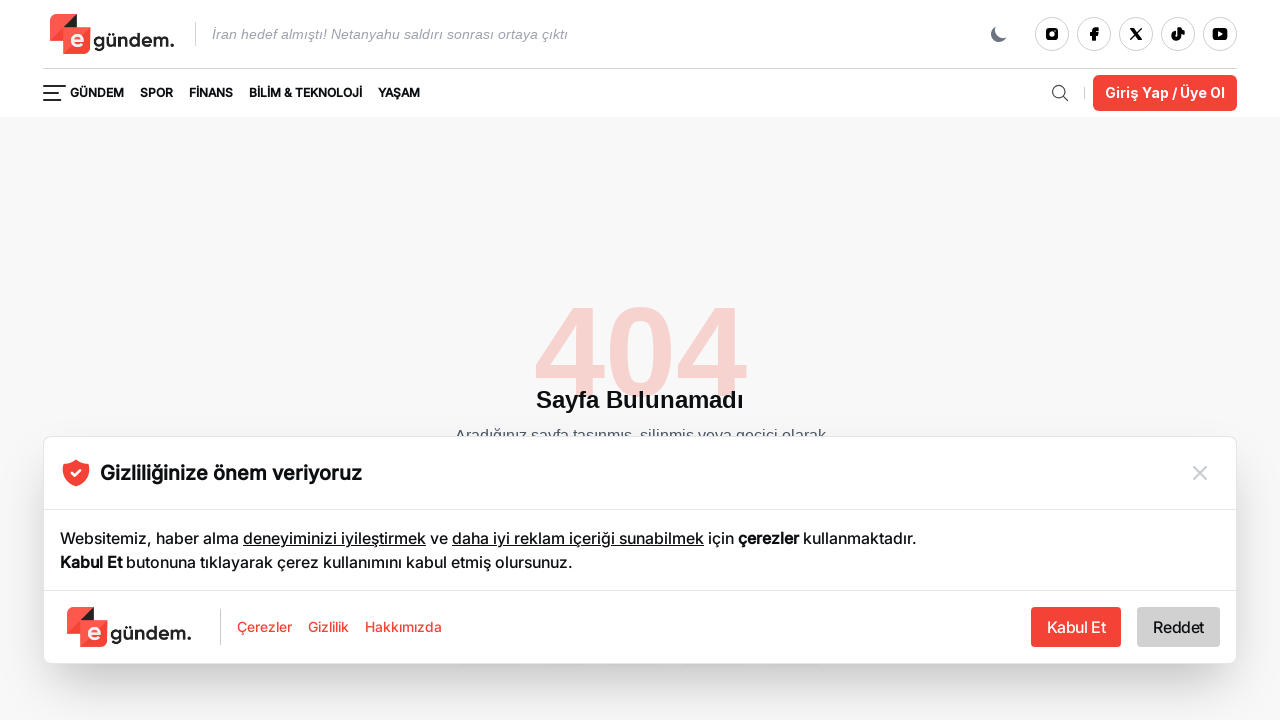

Waited for page to reach domcontentloaded state
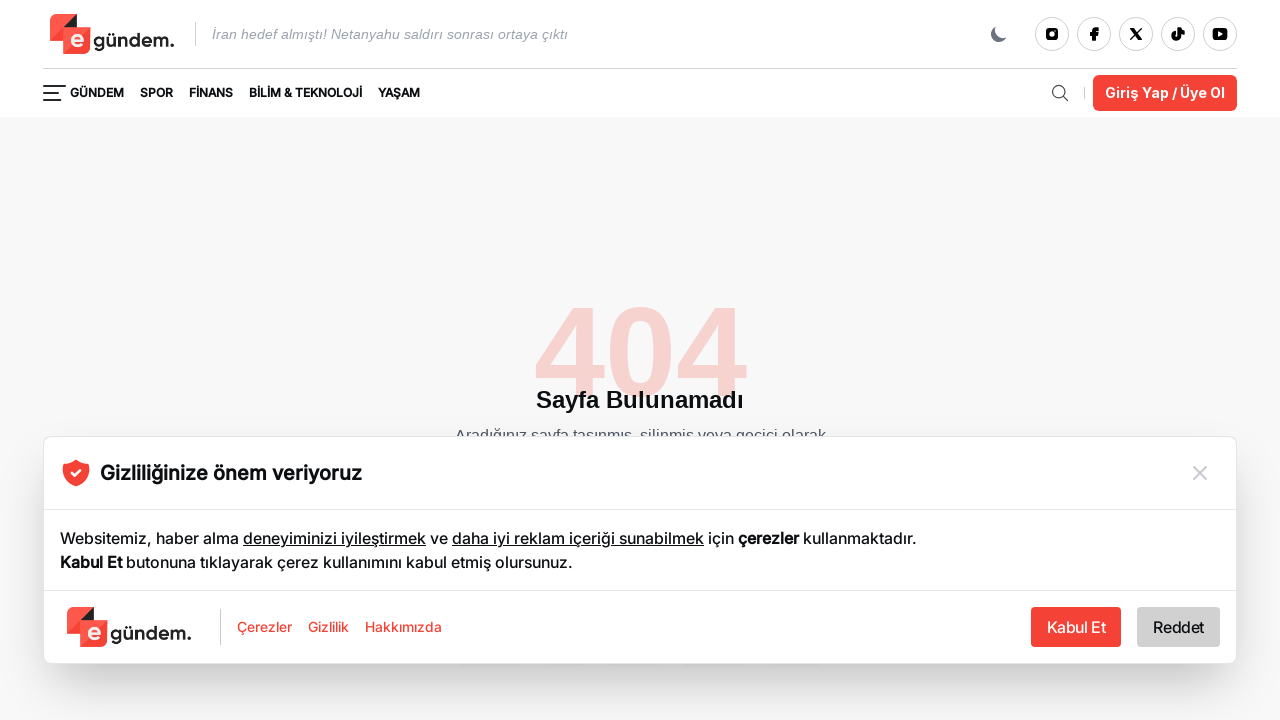

Verified body element is present on news page
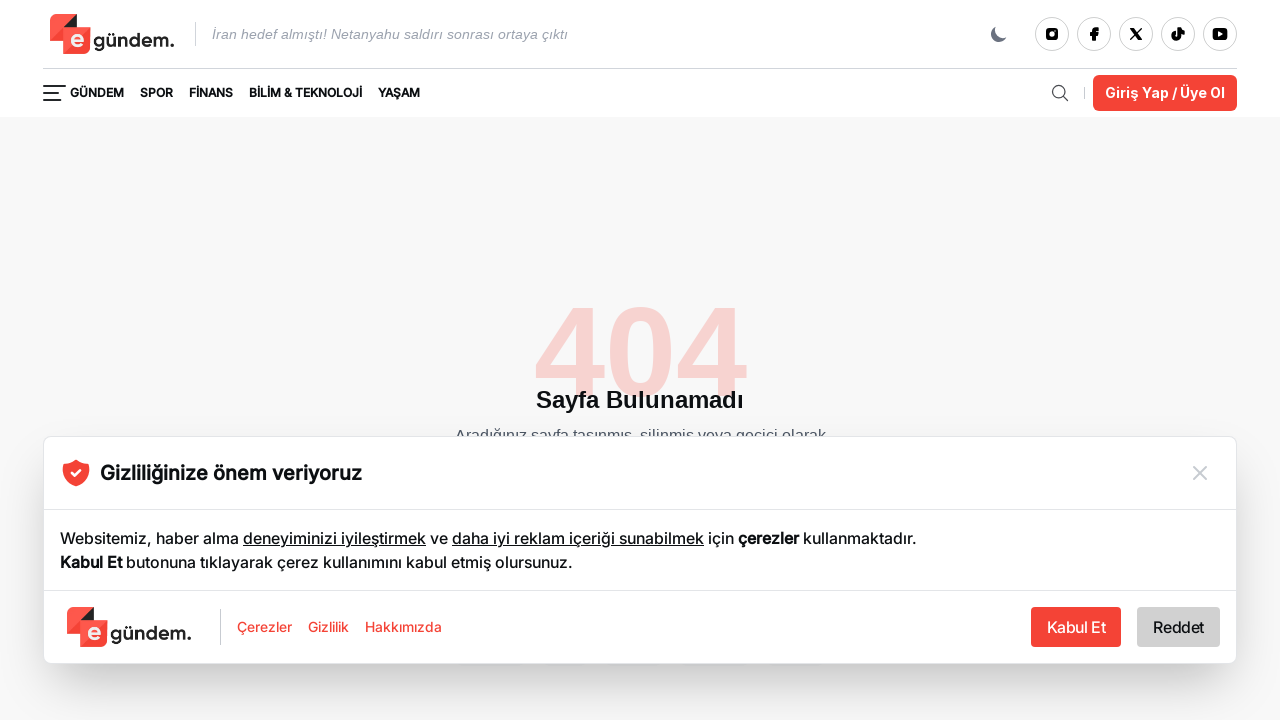

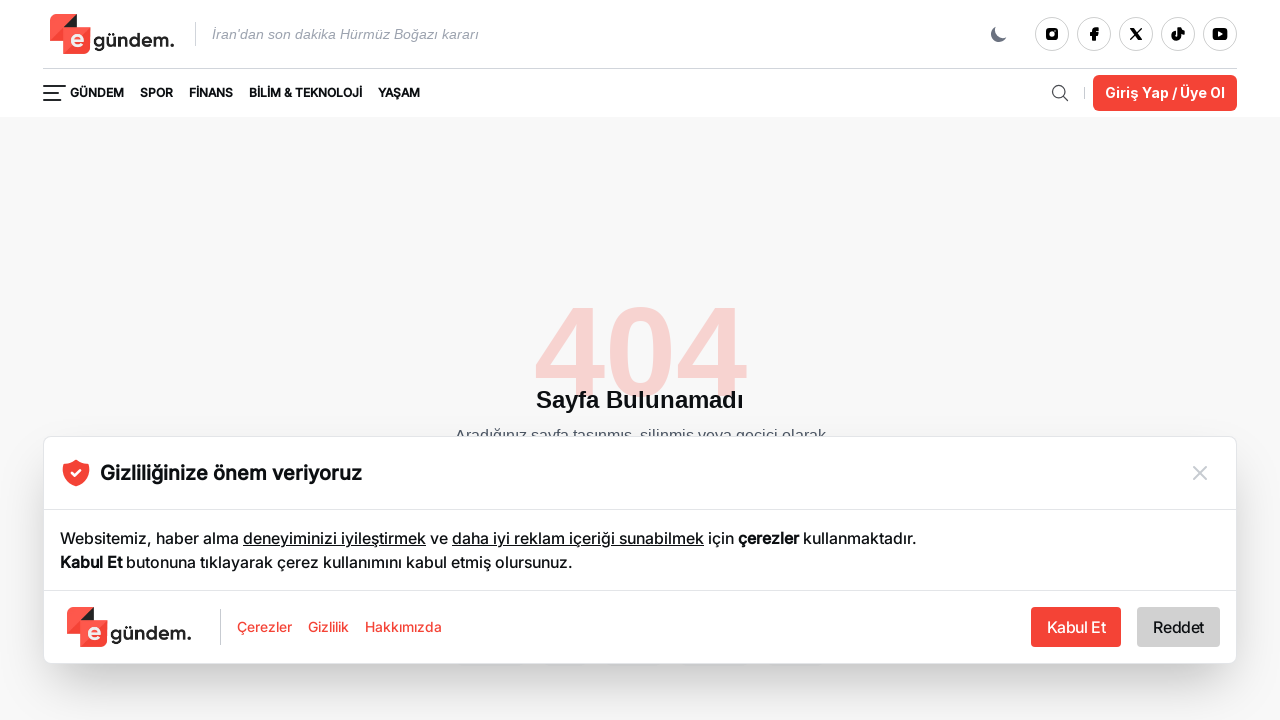